Tests mobile responsiveness by changing viewport sizes to mobile (375x667), tablet (768x1024), and desktop (1280x1024) dimensions and reloading the page for each.

Starting URL: https://testy-pink-chancellor.lovable.app/

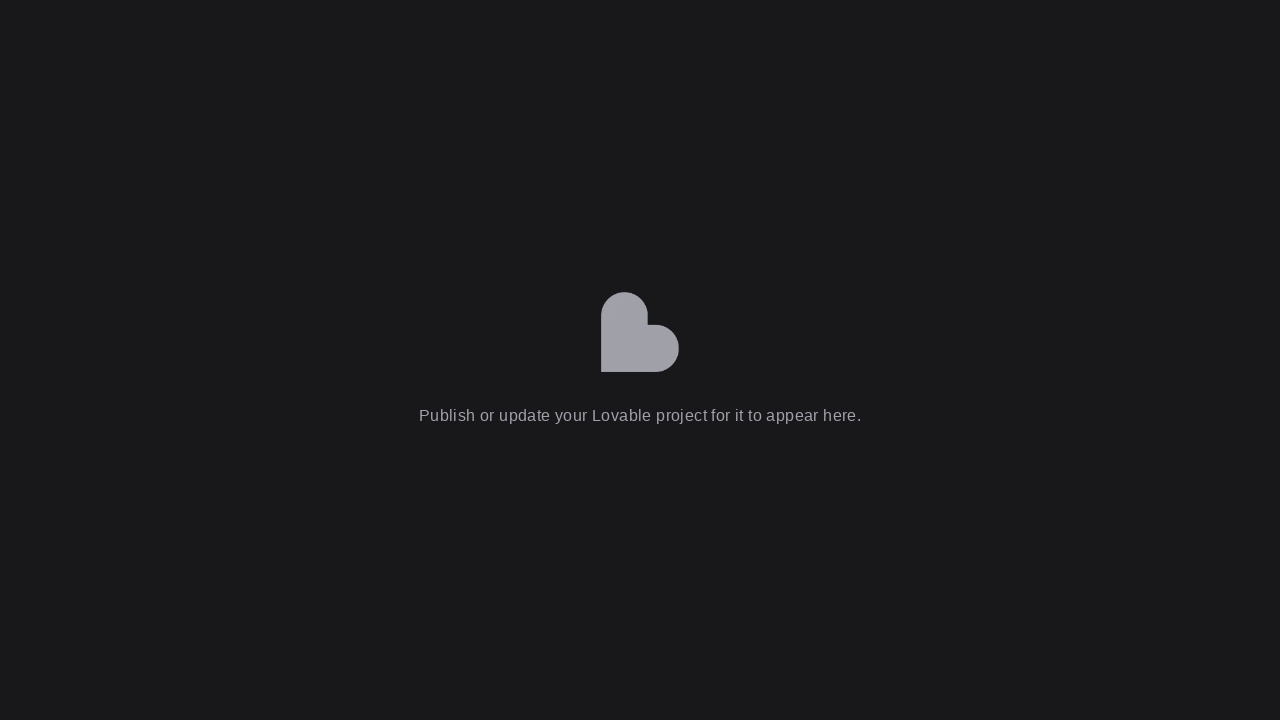

Initial page load completed (networkidle)
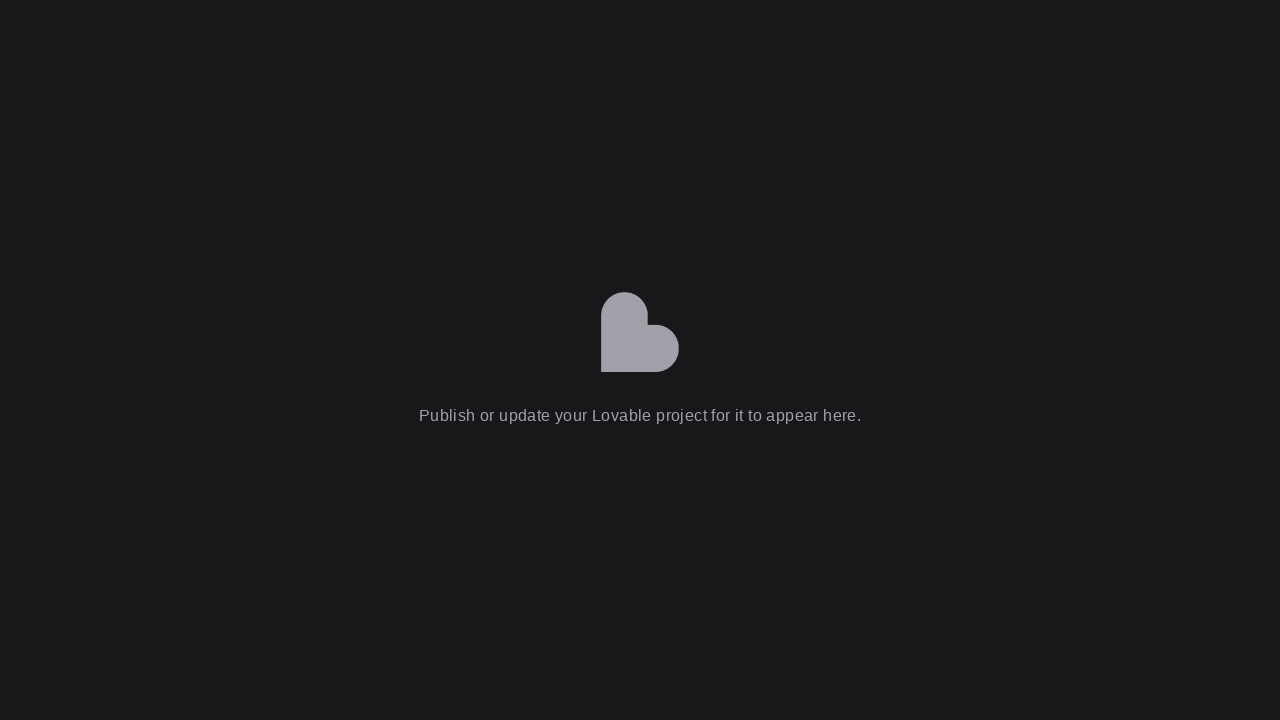

Set viewport to mobile size (375x667)
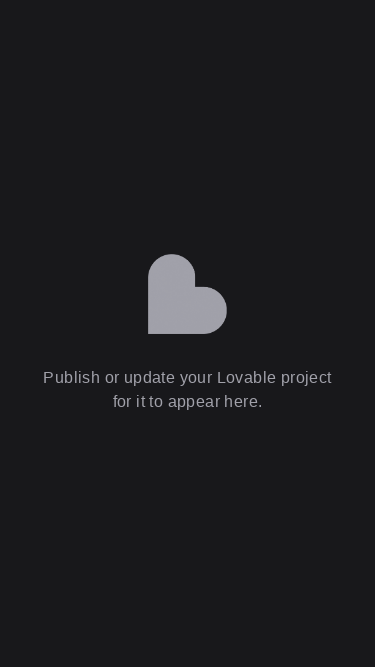

Mobile viewport page load completed (networkidle)
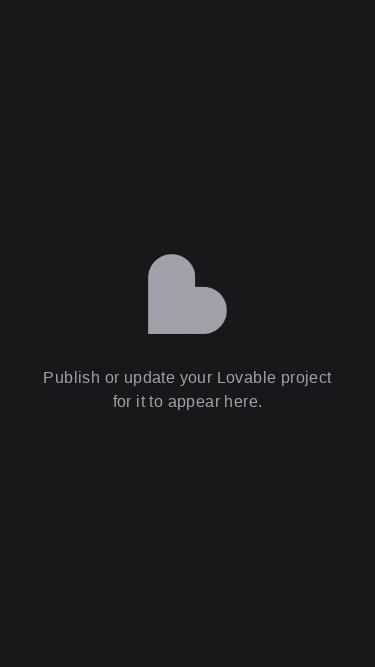

Set viewport to tablet size (768x1024)
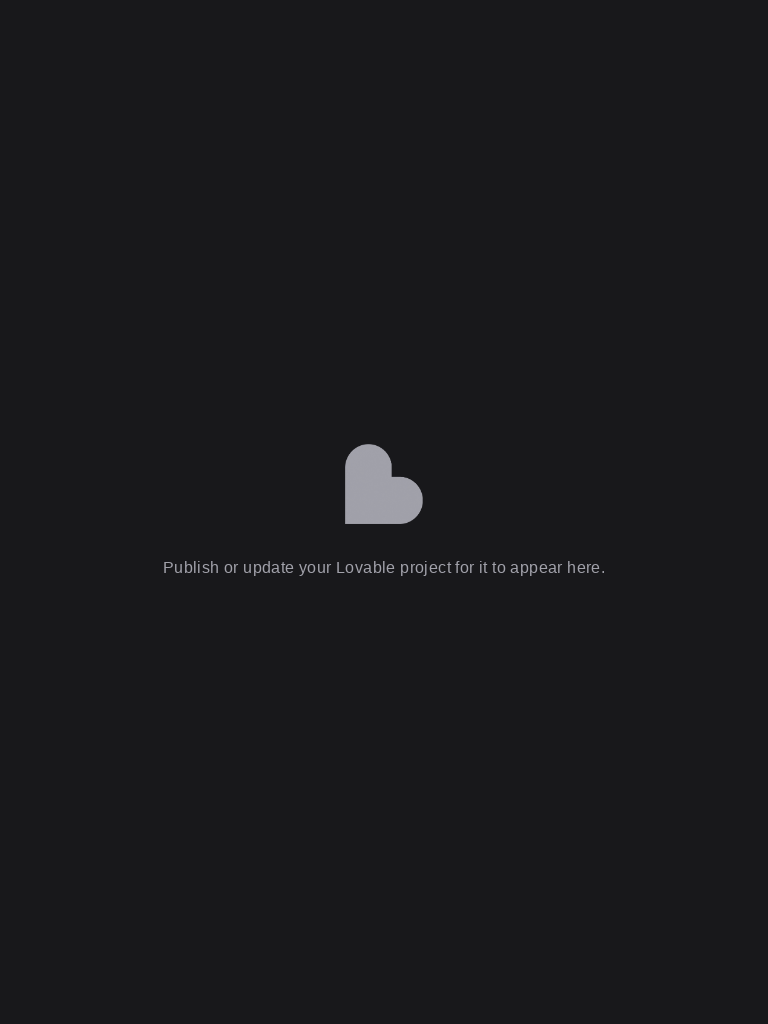

Reloaded page for tablet viewport
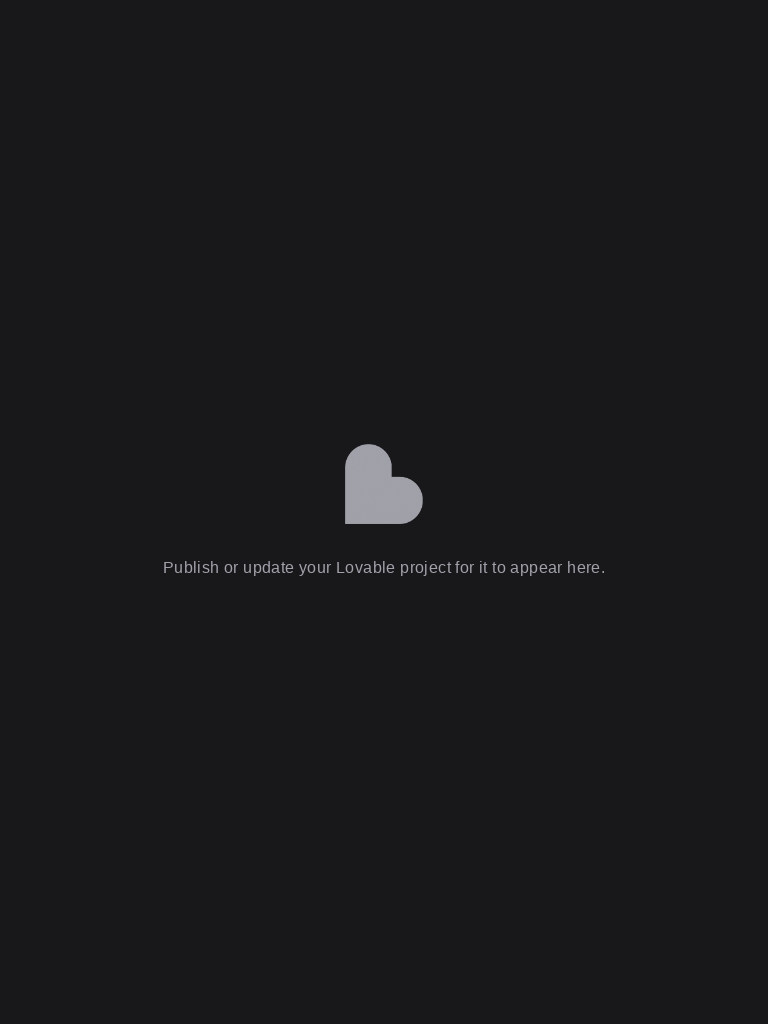

Tablet viewport page load completed (networkidle)
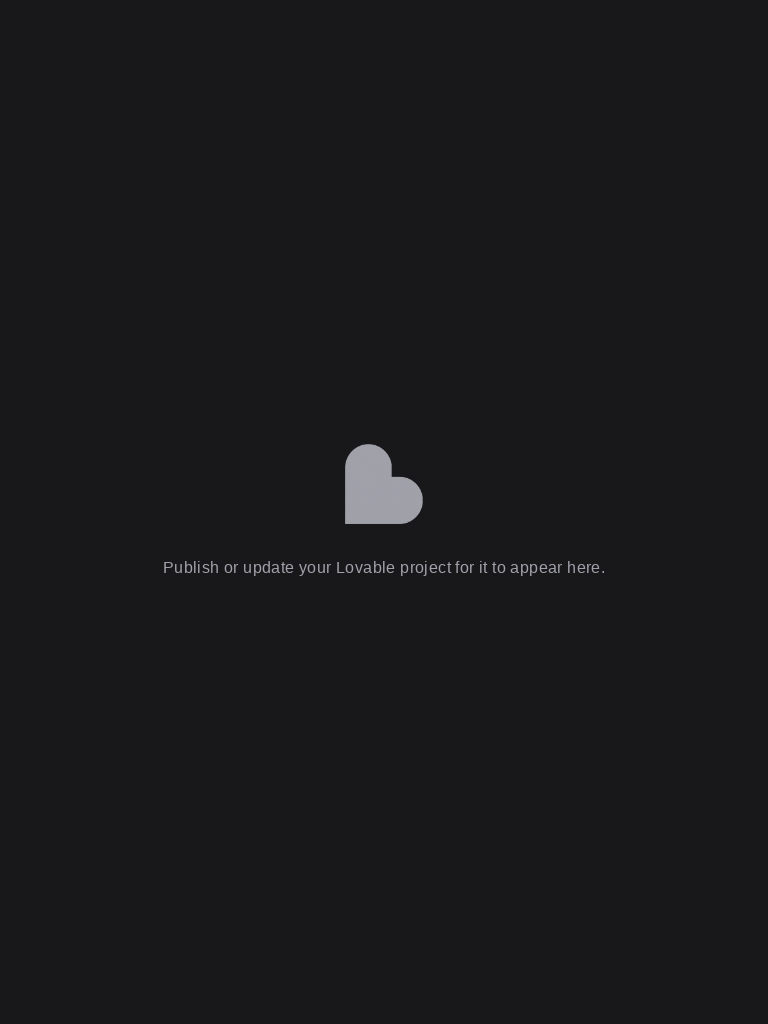

Set viewport to desktop size (1280x1024)
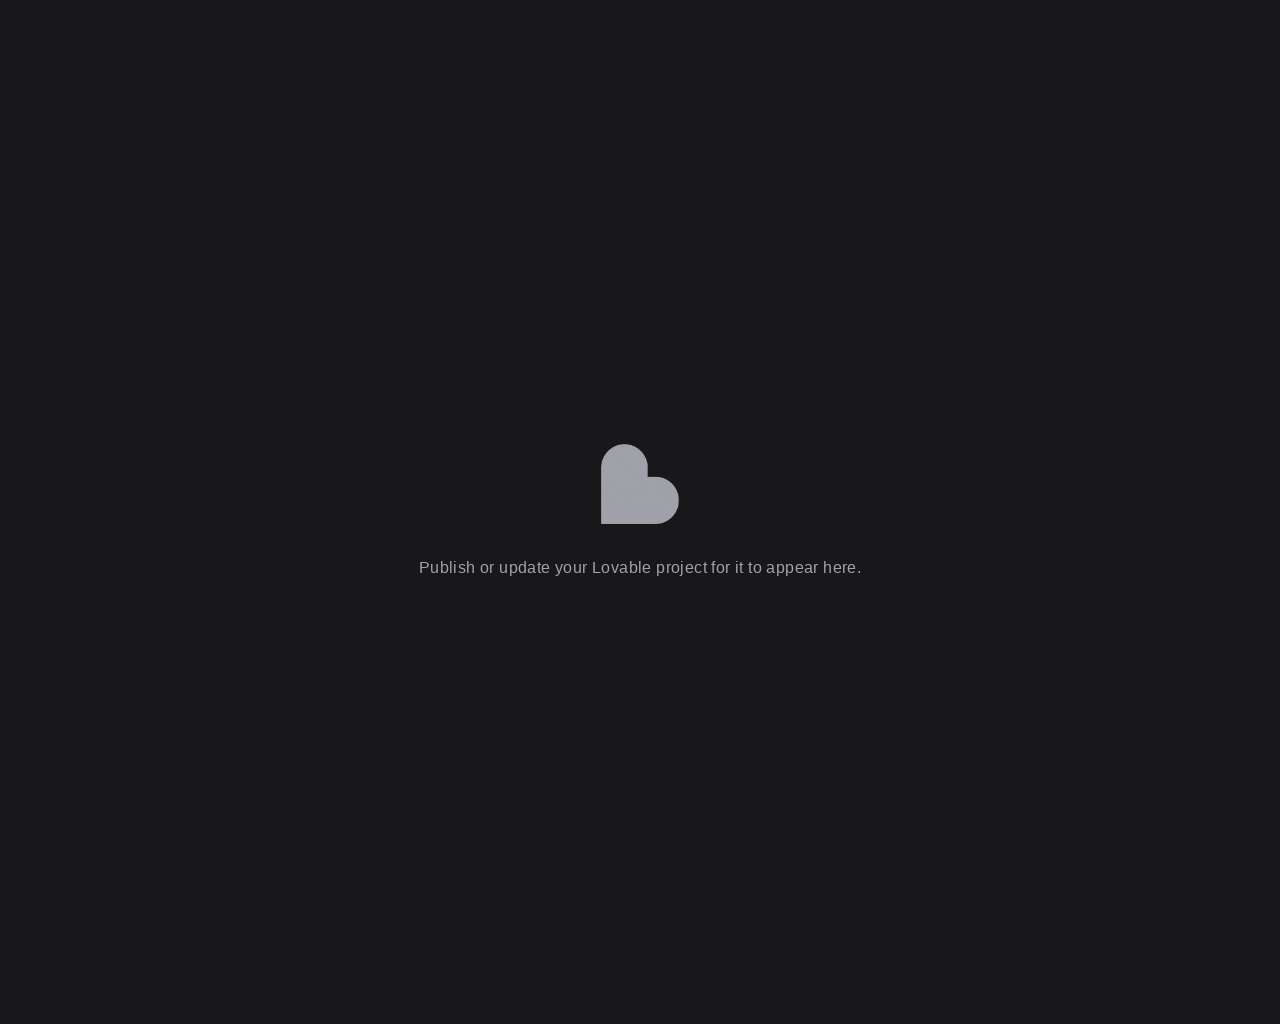

Reloaded page for desktop viewport
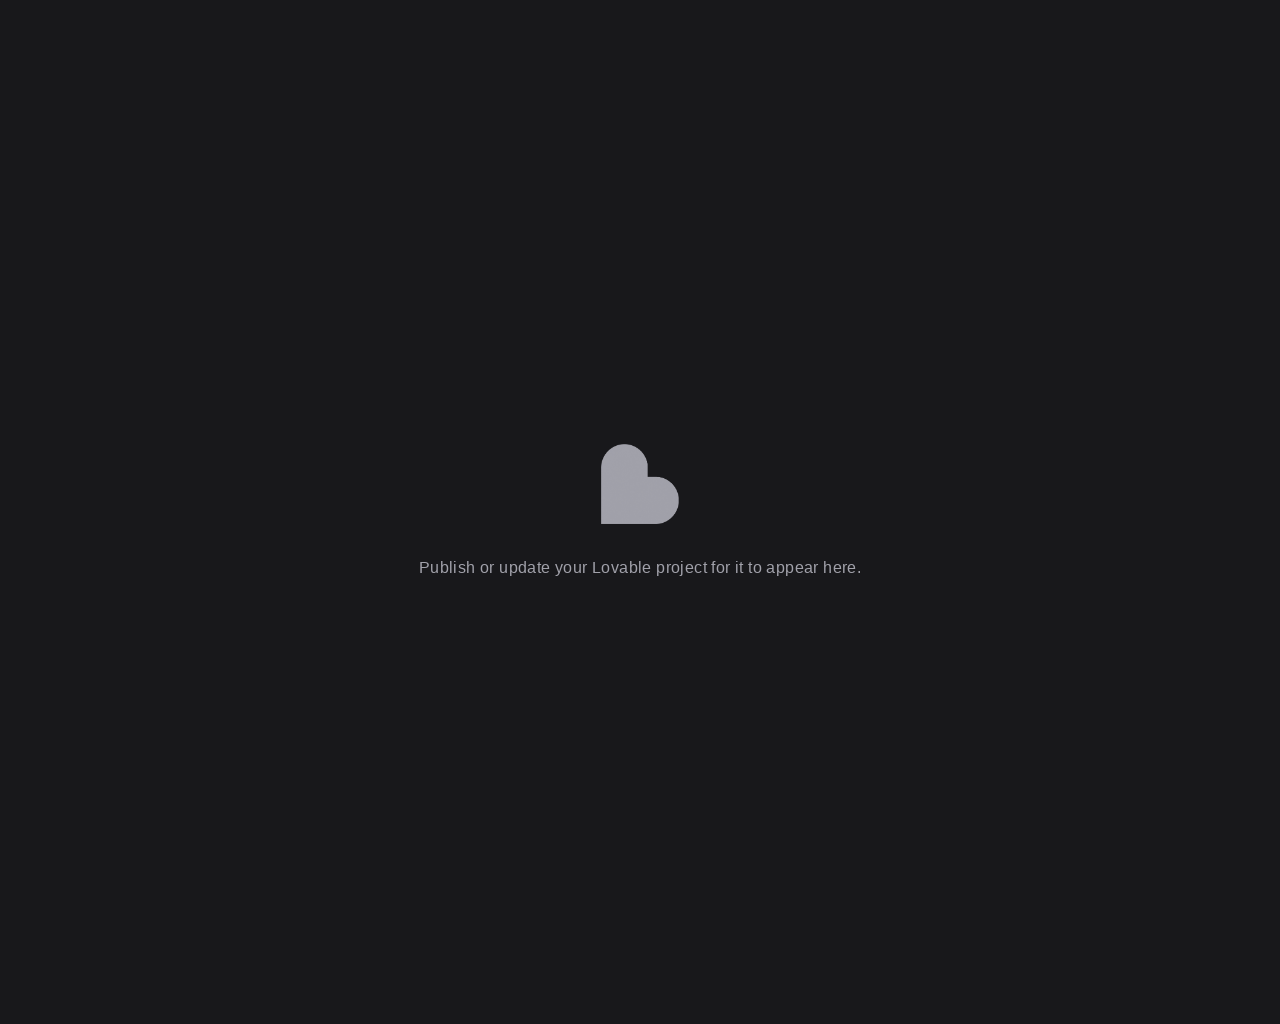

Desktop viewport page load completed (networkidle)
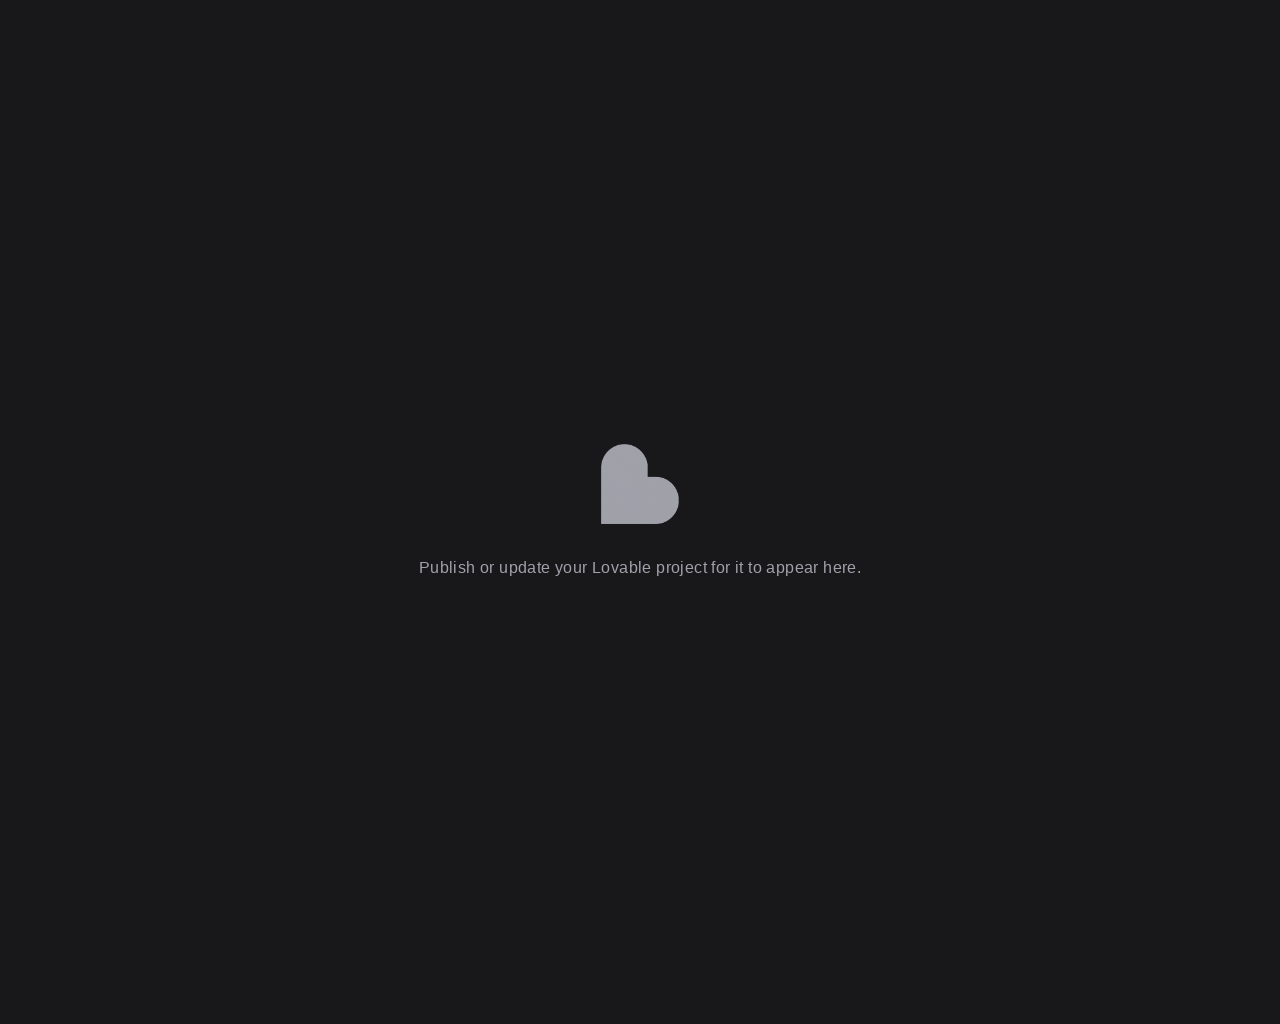

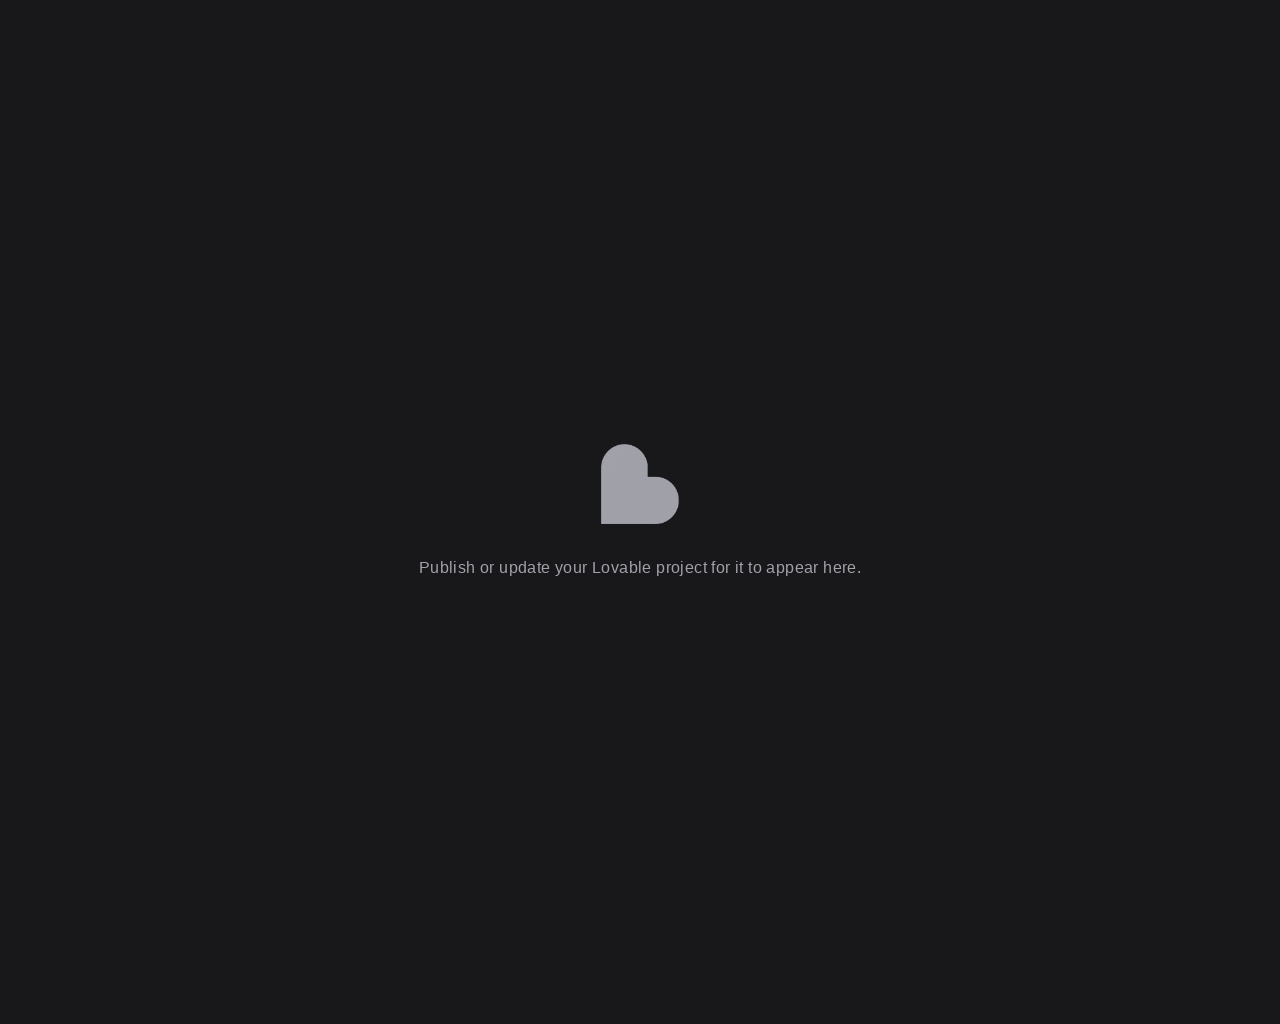